Tests the add/remove elements functionality by clicking the "Add Element" button to create a delete button, verifying it appears, clicking delete, and verifying the element is removed from the page.

Starting URL: https://practice.cydeo.com/add_remove_elements/

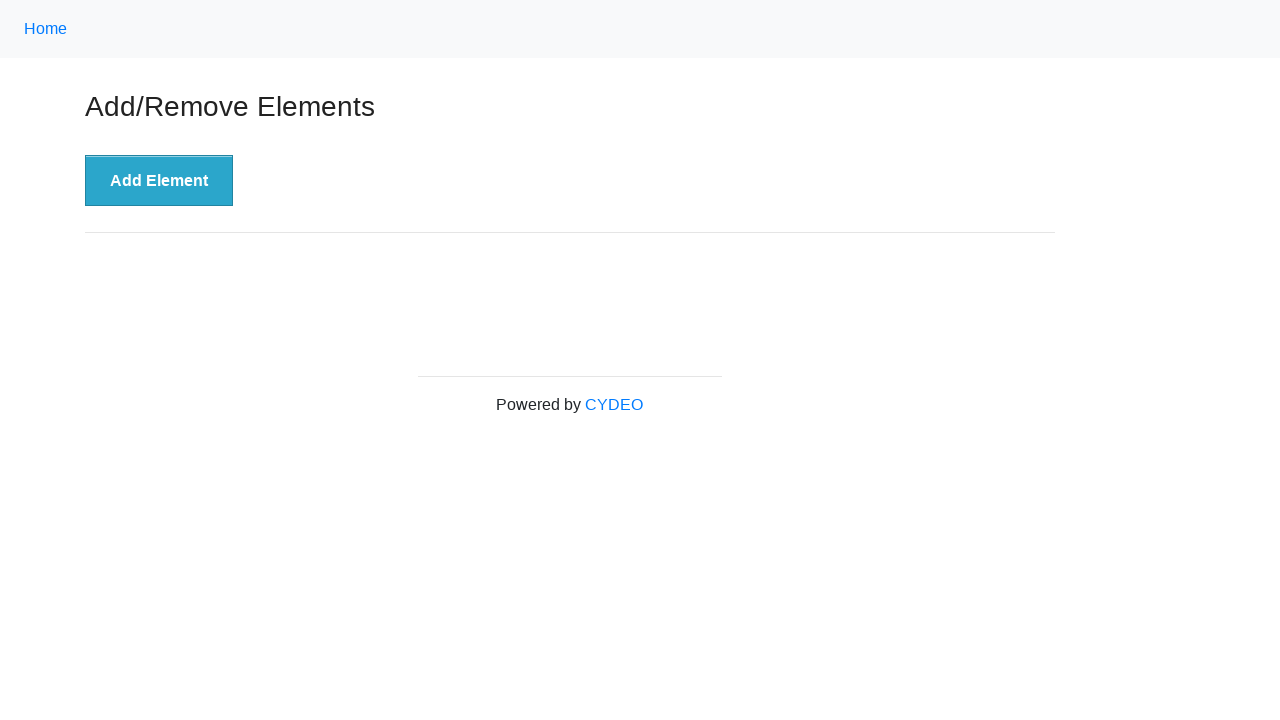

Clicked 'Add Element' button to create a new delete button at (159, 181) on xpath=//button[text()='Add Element']
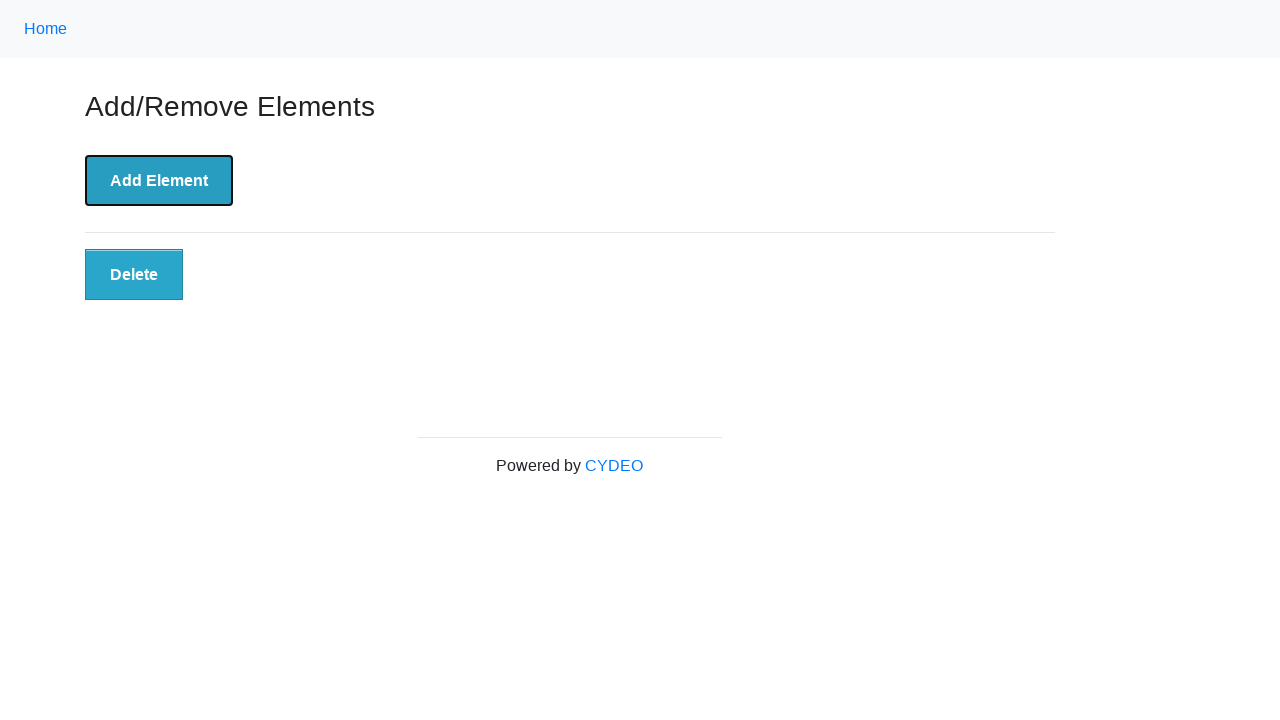

Delete button appeared on the page
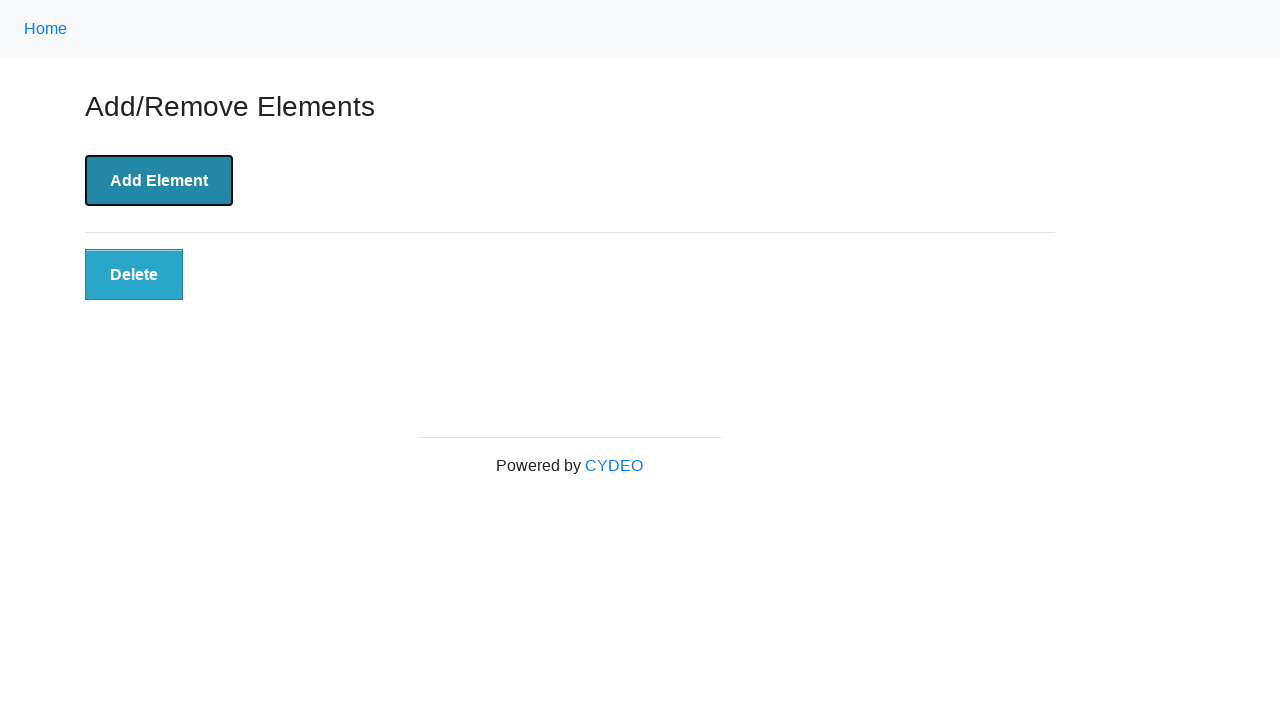

Verified that the delete button is visible
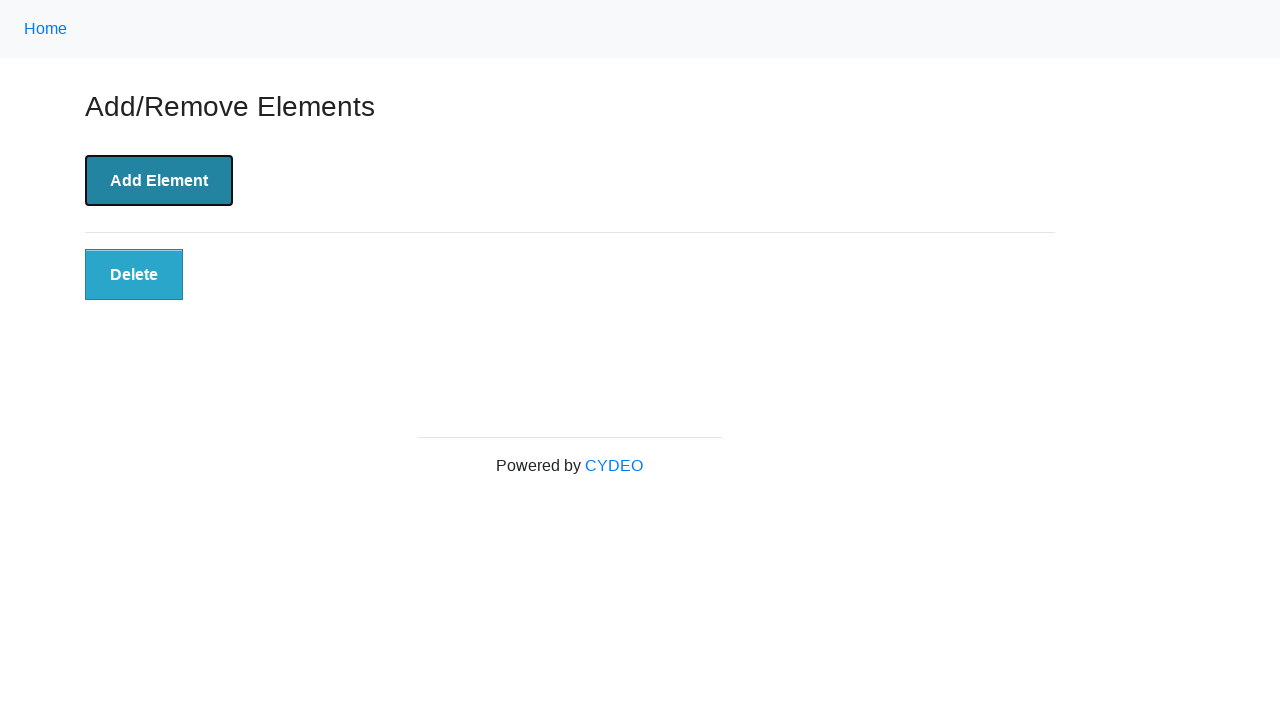

Clicked the delete button to remove the element at (134, 275) on xpath=//button[@class='added-manually']
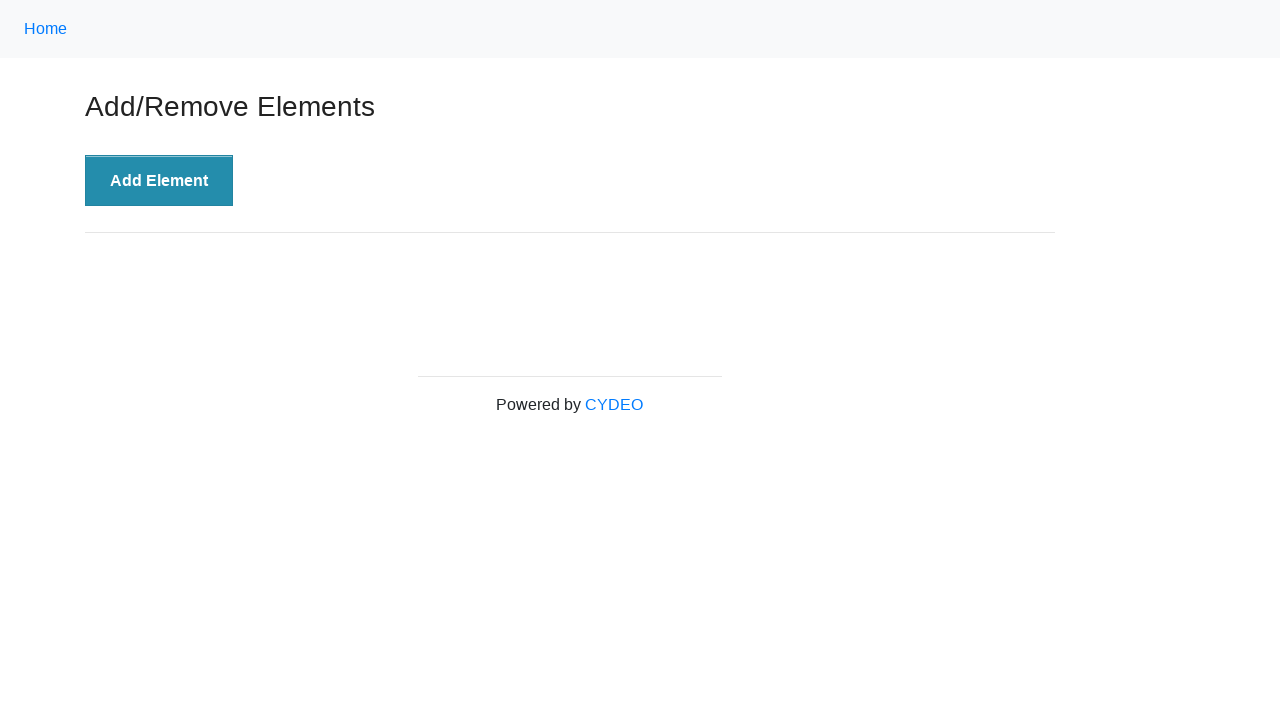

Verified that the delete button has been removed from the page
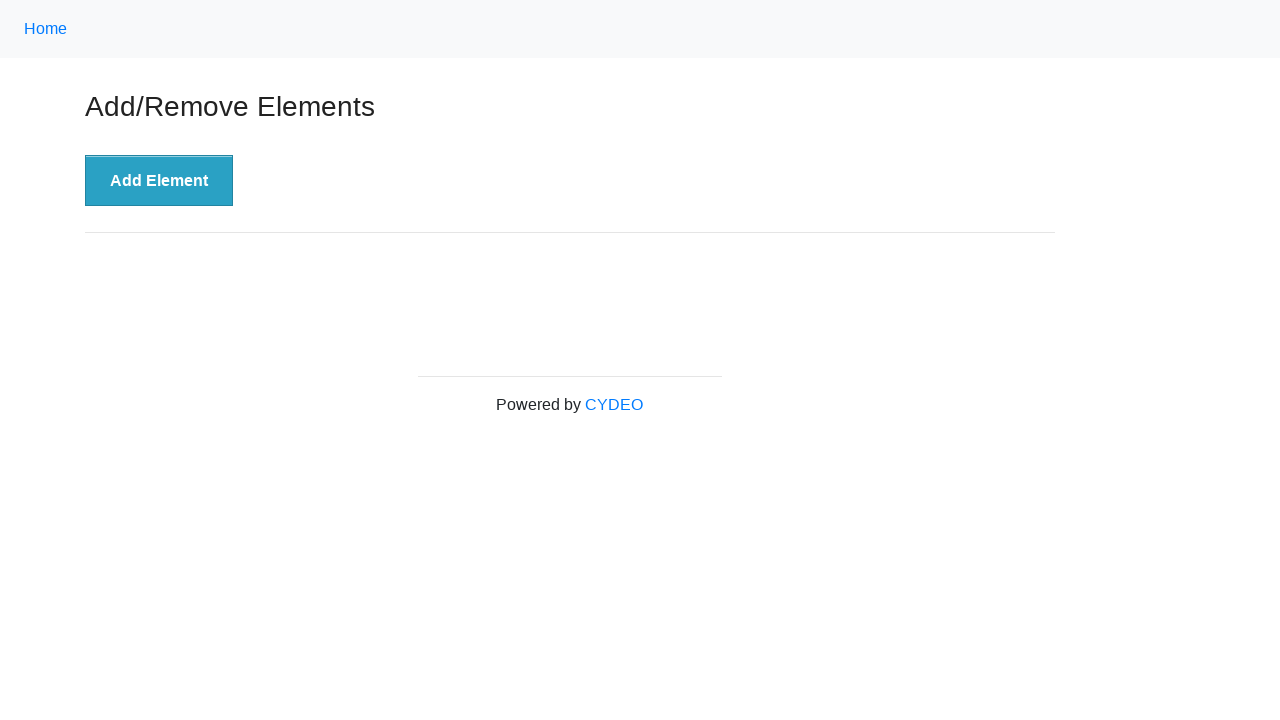

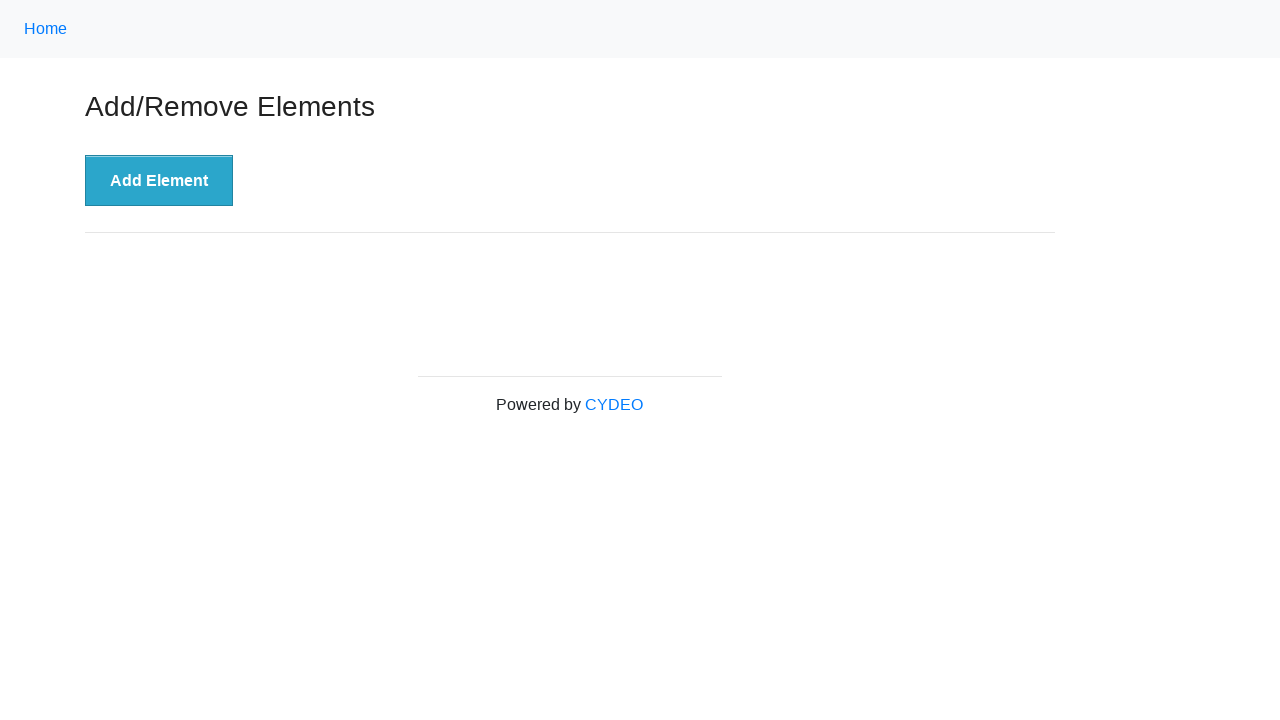